Tests e-commerce functionality by searching for products containing "ca" and adding specific items to the shopping cart

Starting URL: https://rahulshettyacademy.com/seleniumPractise/#/

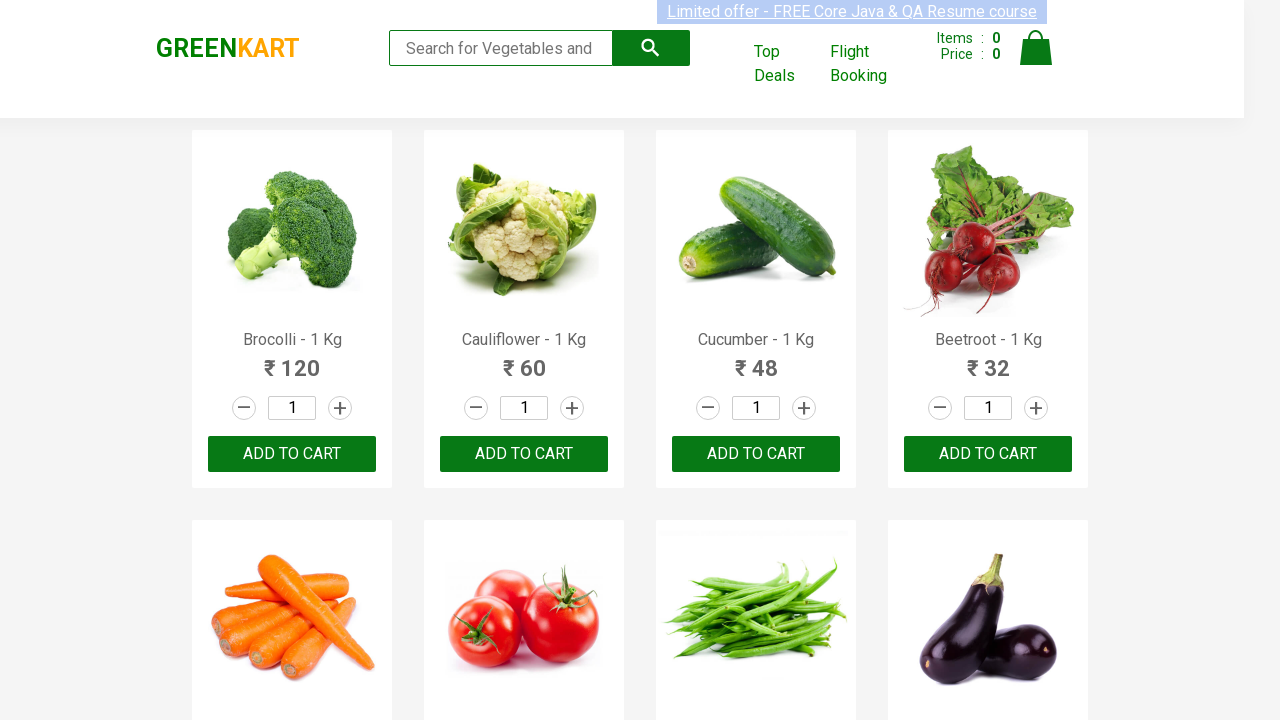

Filled search field with 'ca' to filter products on .search-keyword
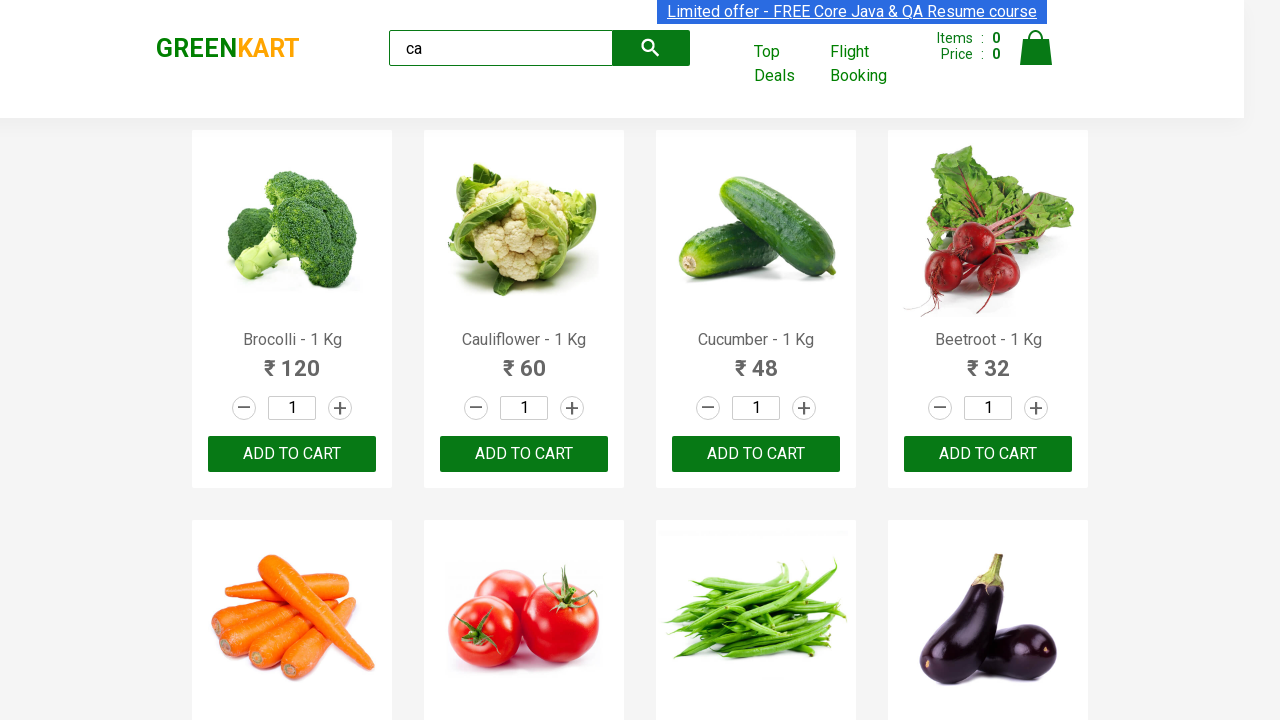

Waited 2 seconds for products to filter
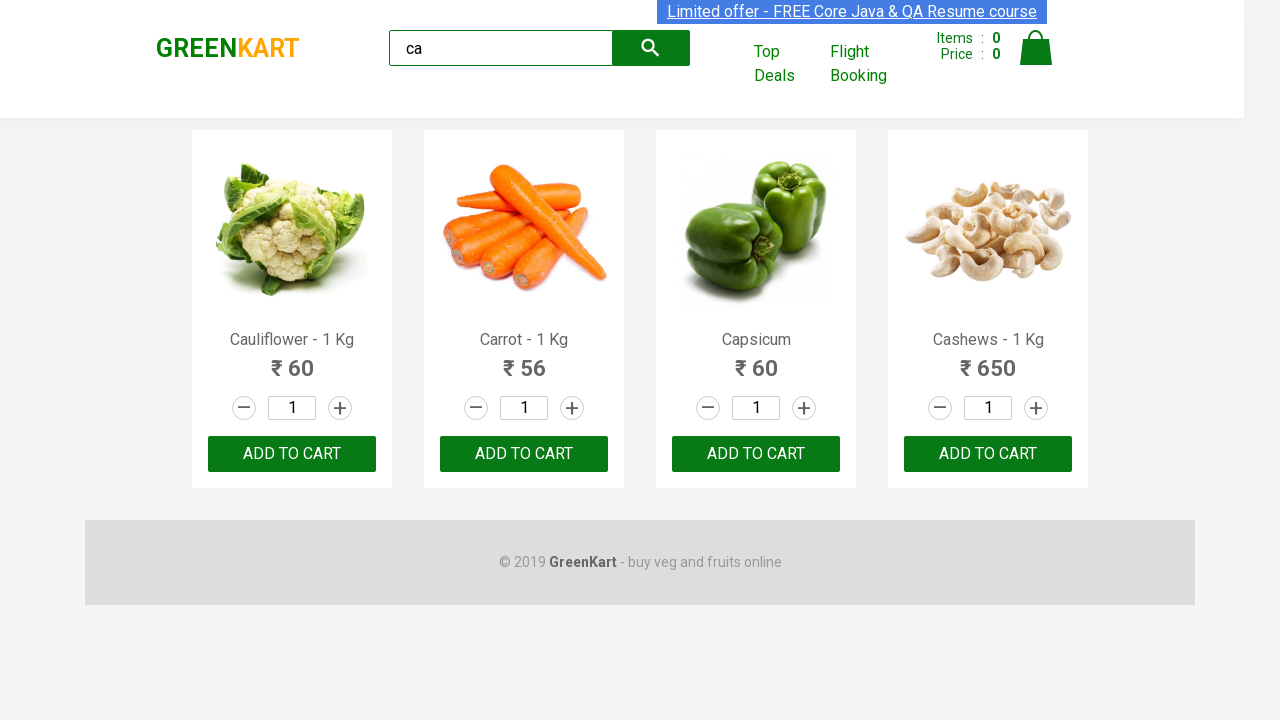

Verified 4 visible products are displayed after search
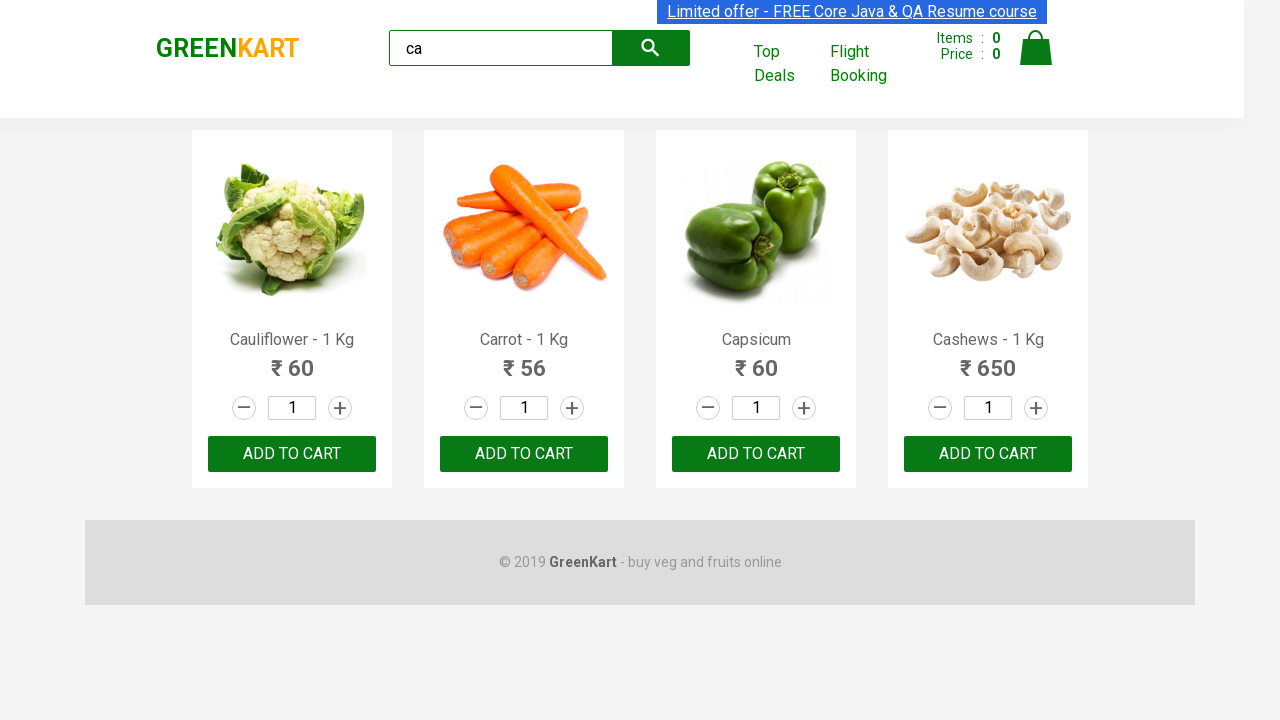

Clicked ADD TO CART button for third visible product at (756, 454) on .products .product >> nth=2 >> text=ADD TO CART
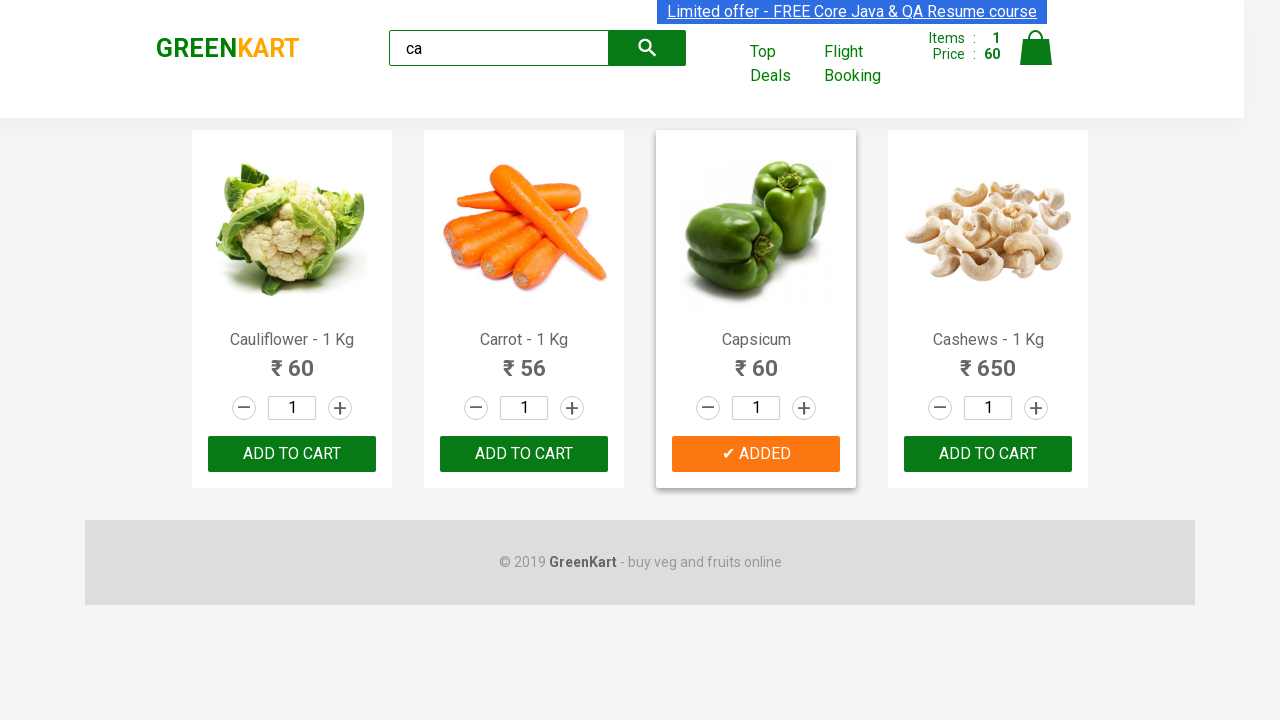

Found Cashews product and clicked ADD TO CART button at (988, 454) on .products .product >> nth=3 >> text=ADD TO CART
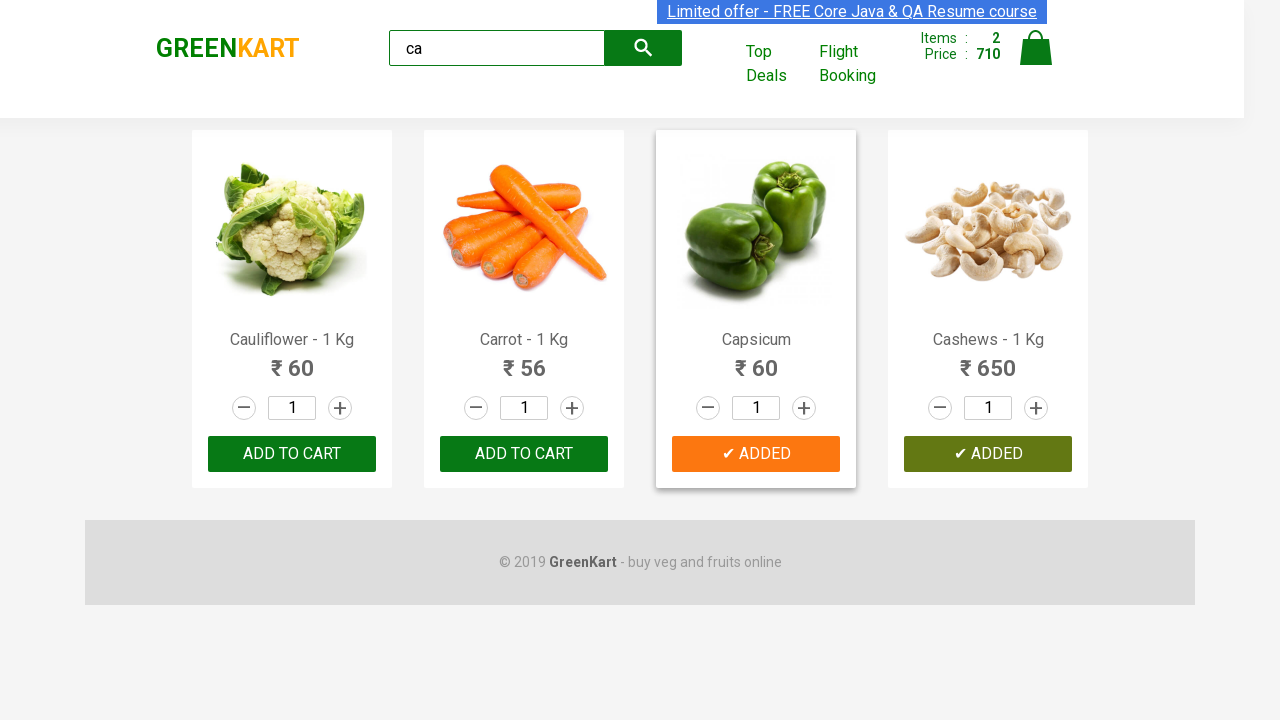

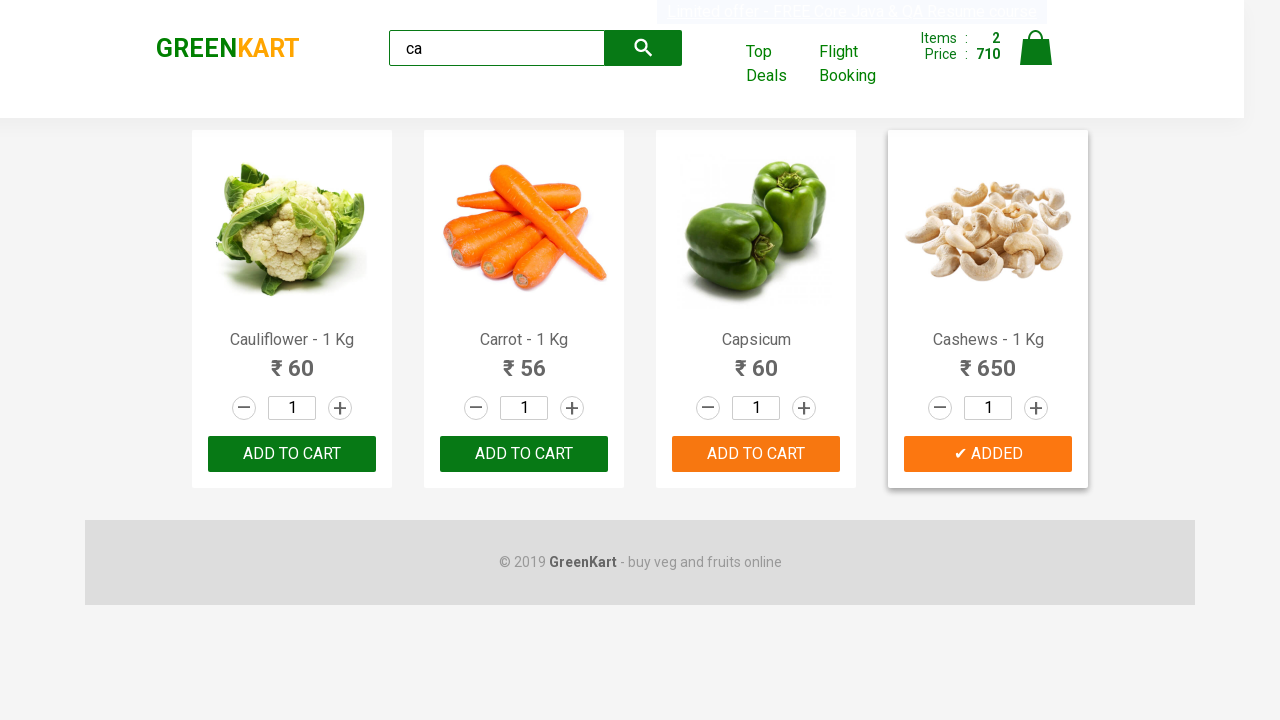